Navigates to a test page and scrolls to different positions while setting the viewport size. This is a simplified version that tests basic page loading and scrolling functionality.

Starting URL: https://applitools.github.io/demo/TestPages/SimpleTestPage/

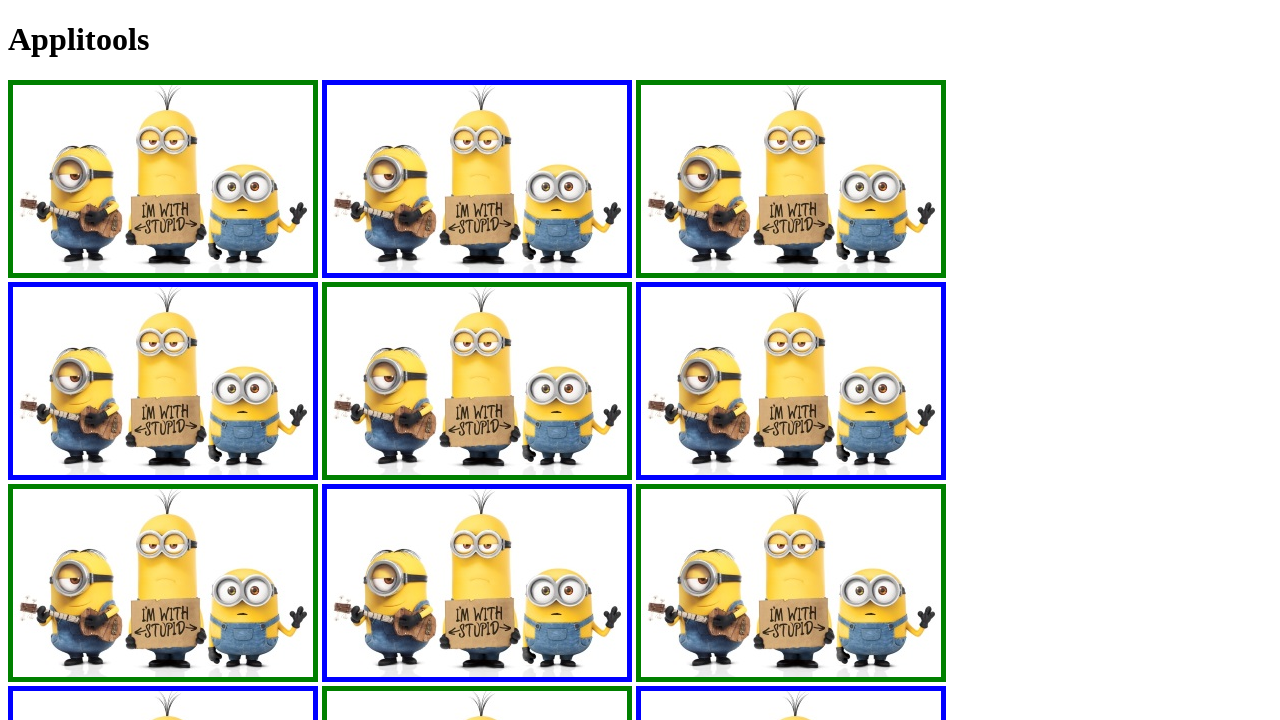

Set viewport size to 1024x768
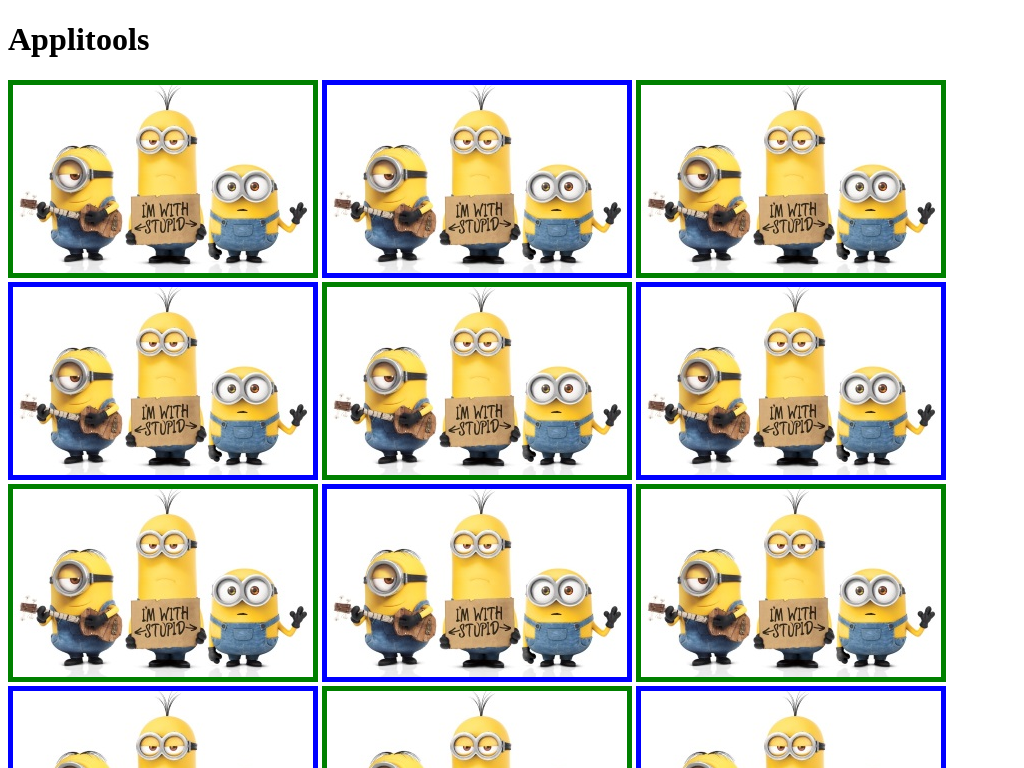

Scrolled page down to position 275
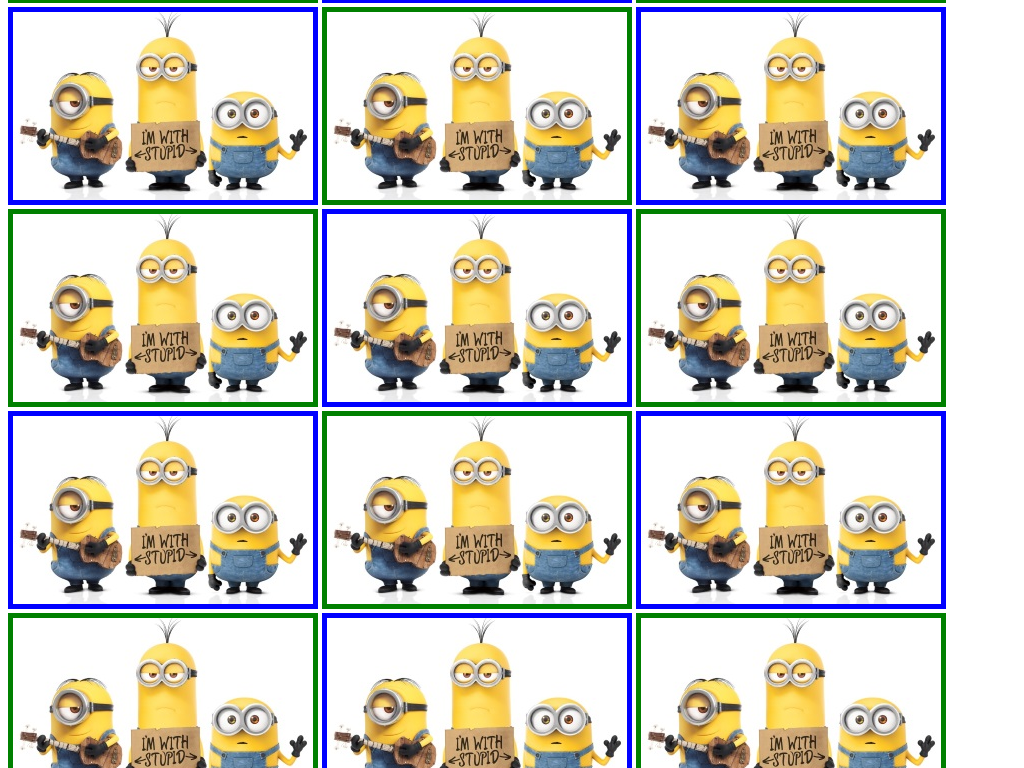

Waited 500ms for page to stabilize after scrolling
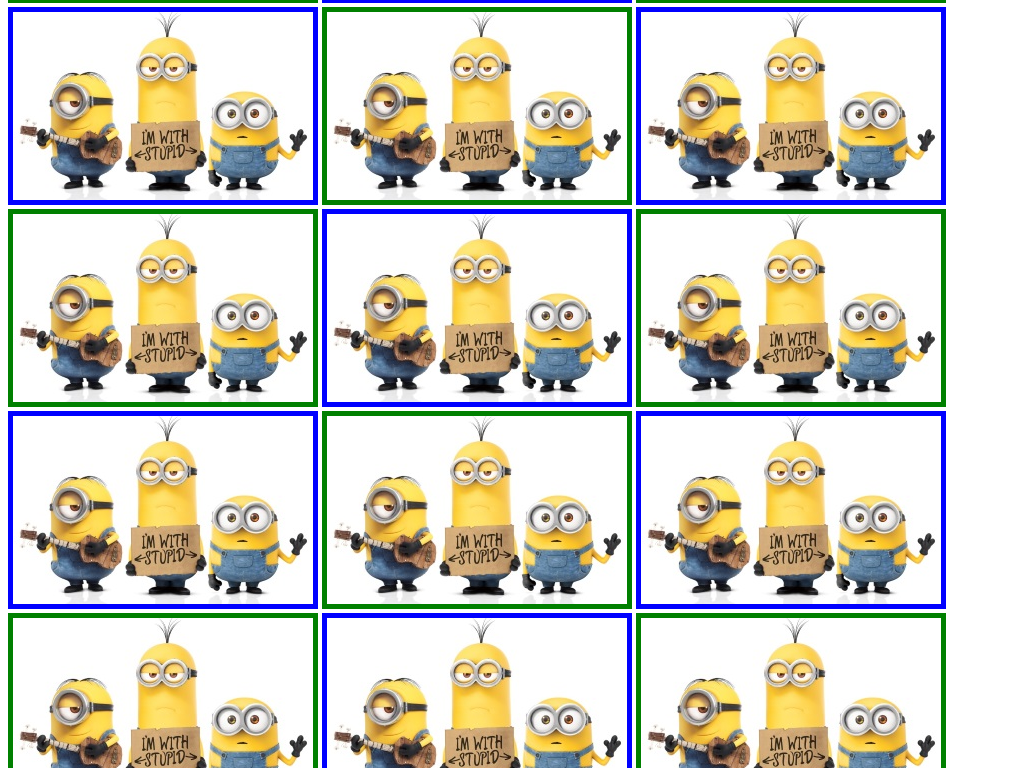

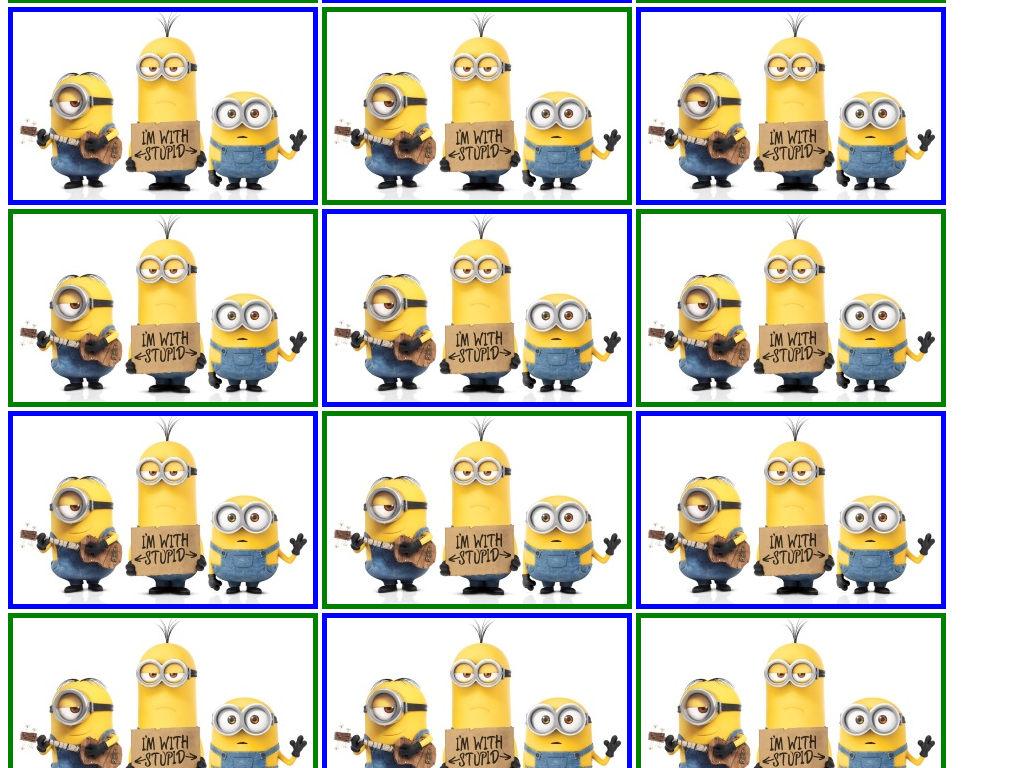